Tests hover functionality by moving mouse over user images to reveal hidden content, then clicking 'View profile' links for each user and navigating back.

Starting URL: https://the-internet.herokuapp.com/hovers

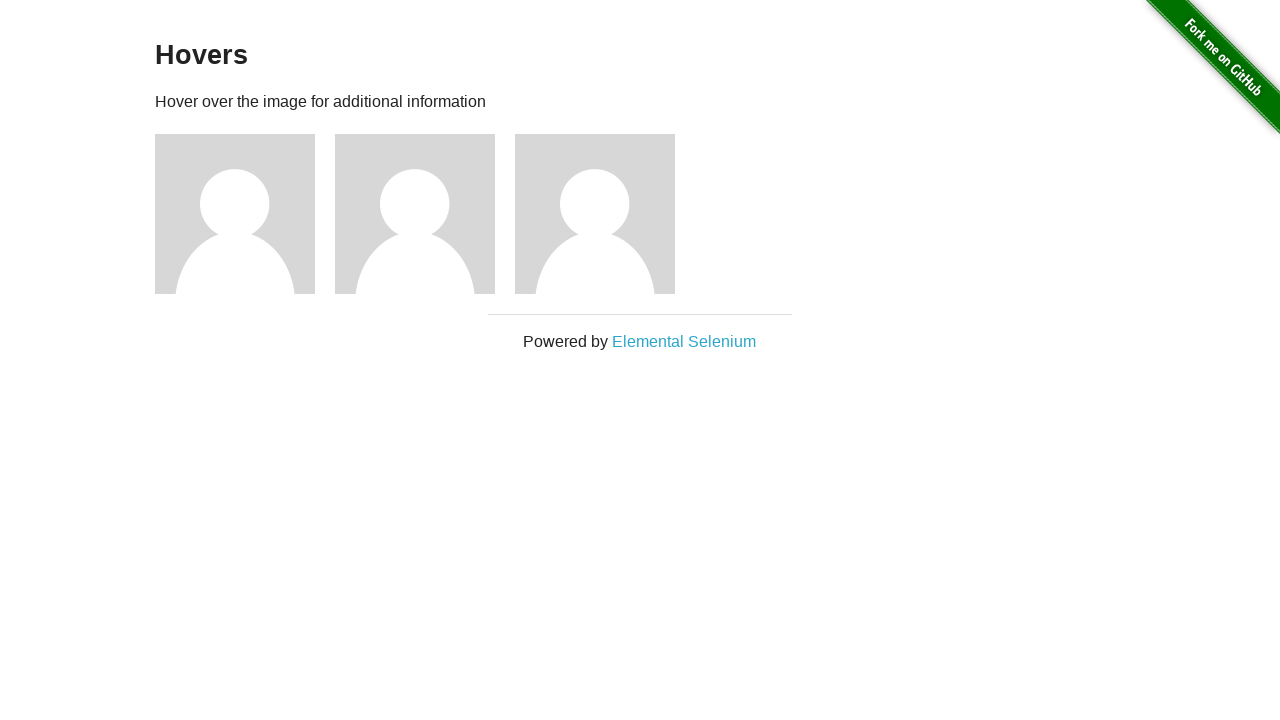

Waited for user figures to load
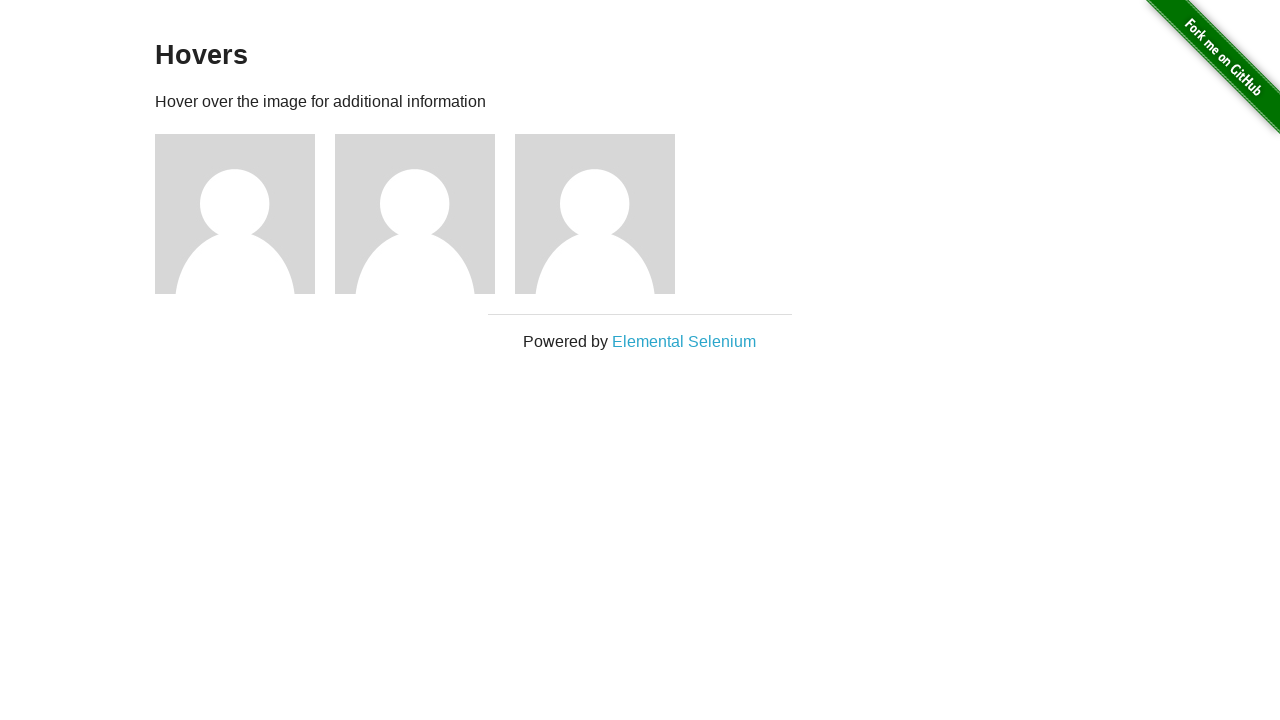

Located all user figure elements
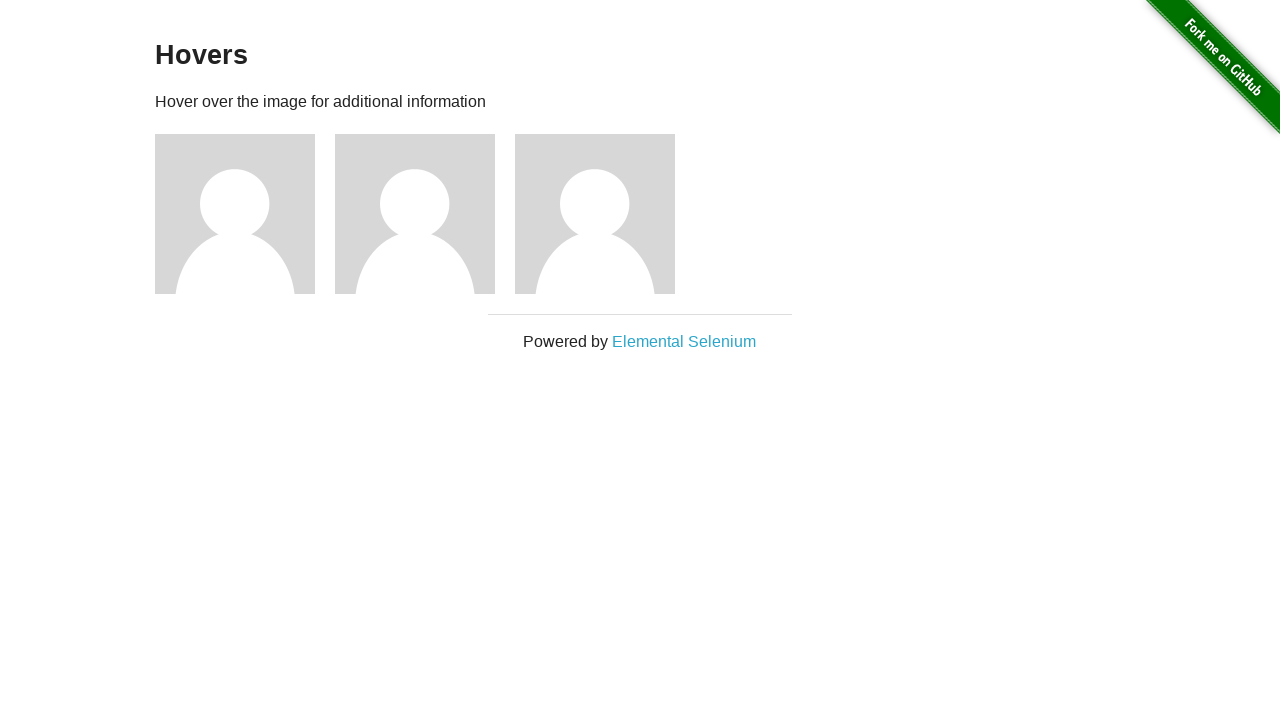

Found 3 user figures on the page
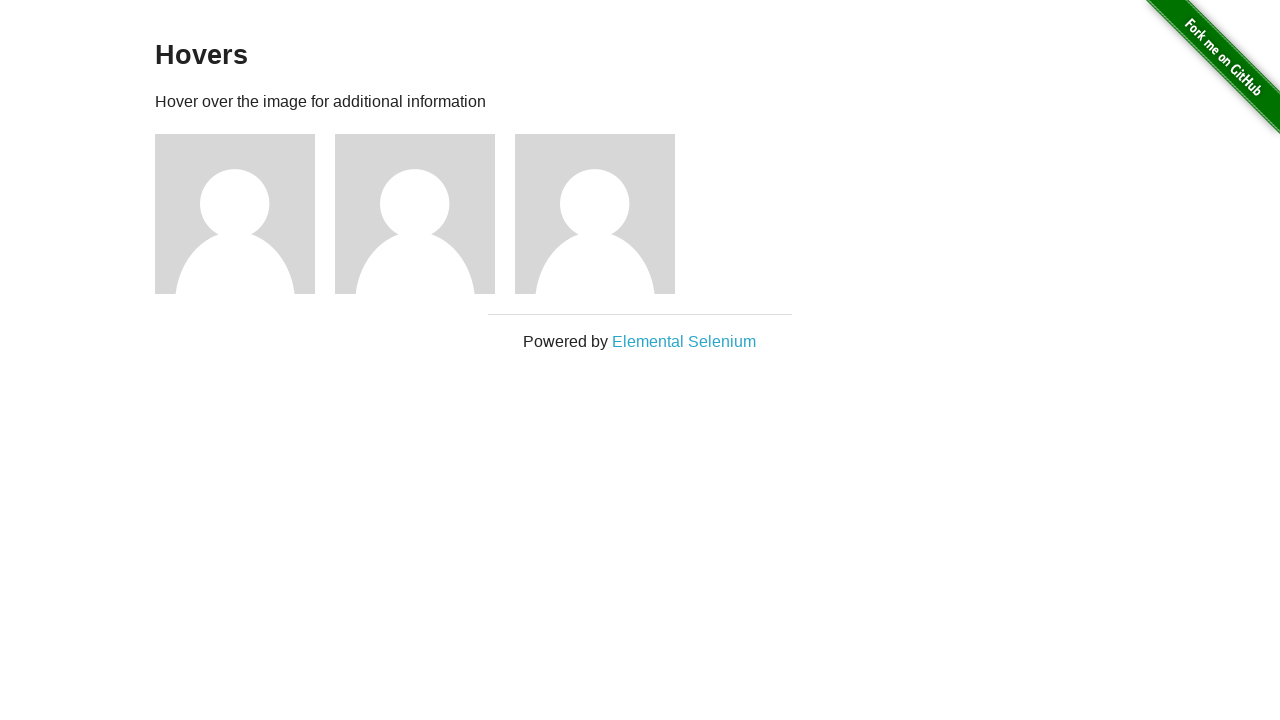

Selected user figure at index 0
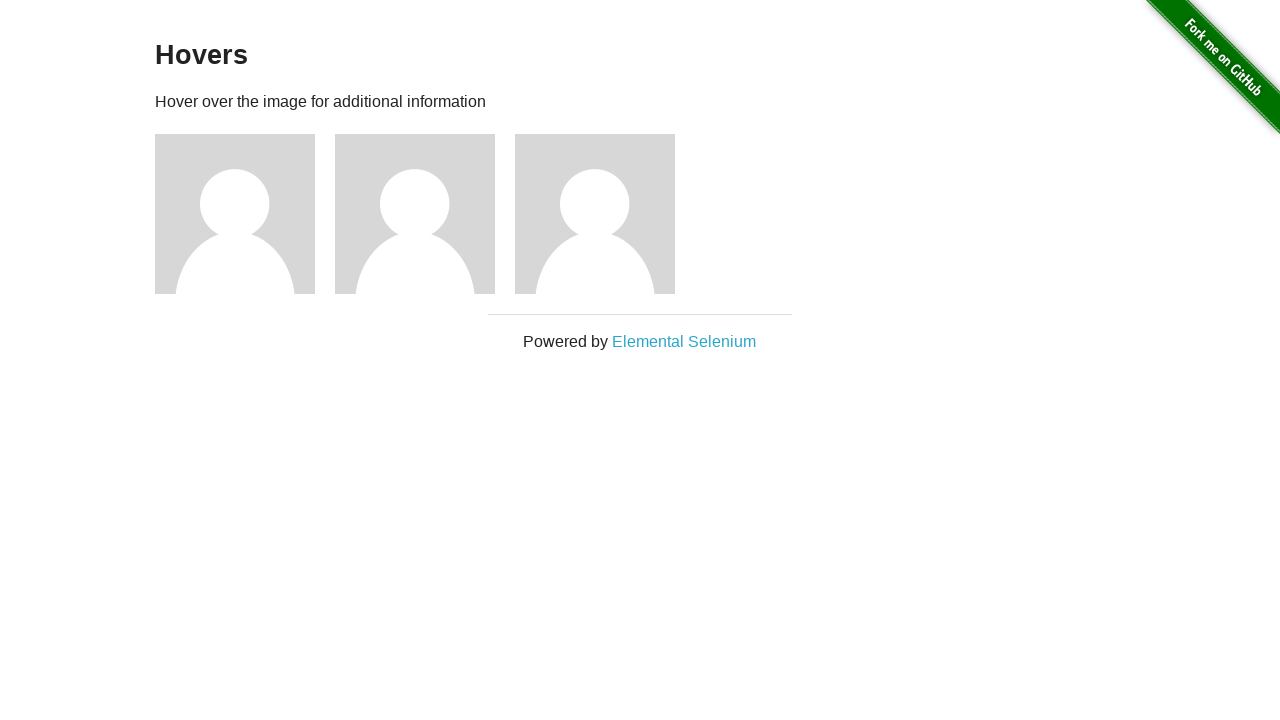

Hovered over user figure 0 to reveal hidden content at (245, 214) on .figure >> nth=0
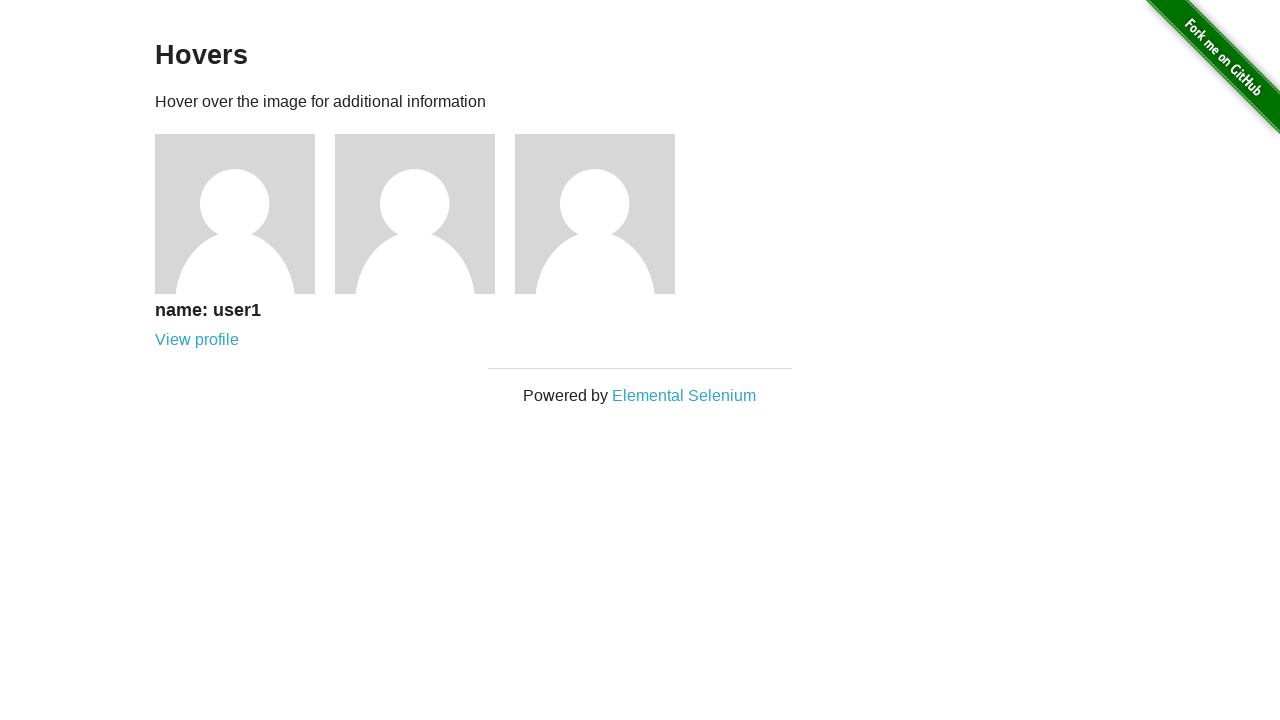

Clicked 'View profile' link for user 0 at (197, 340) on .figure >> nth=0 >> text=View profile
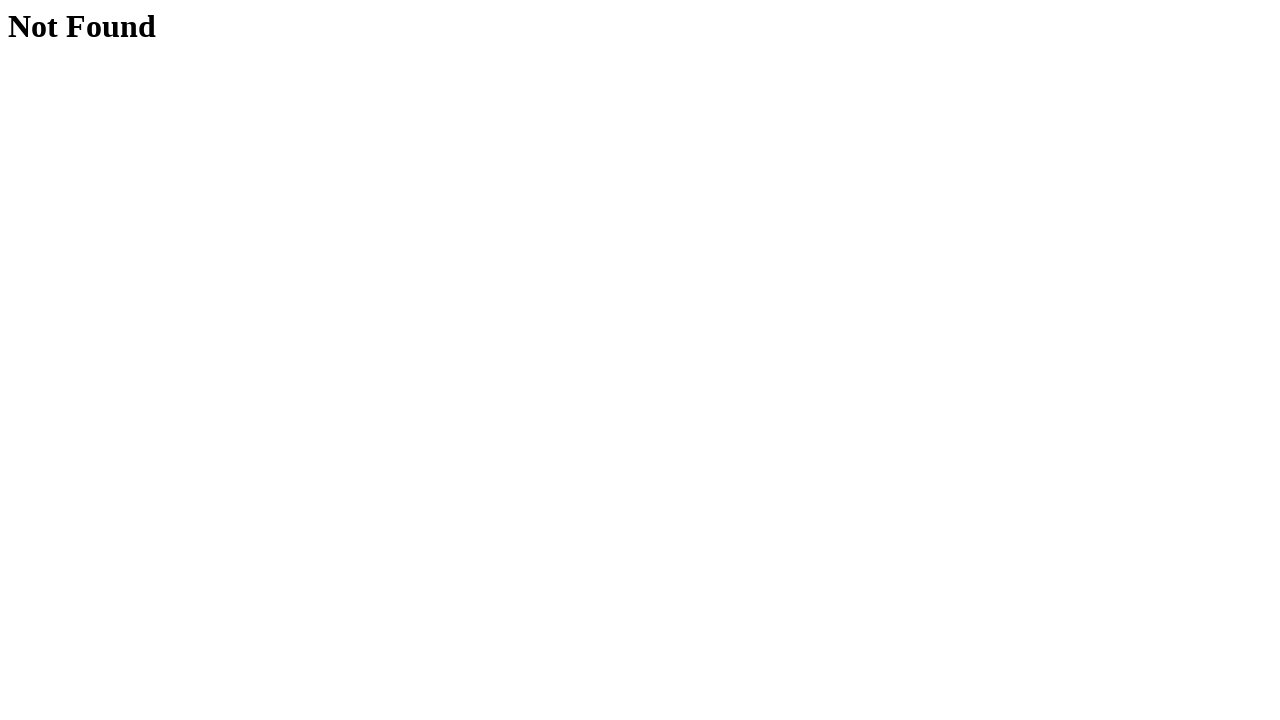

Profile page loaded for user 0
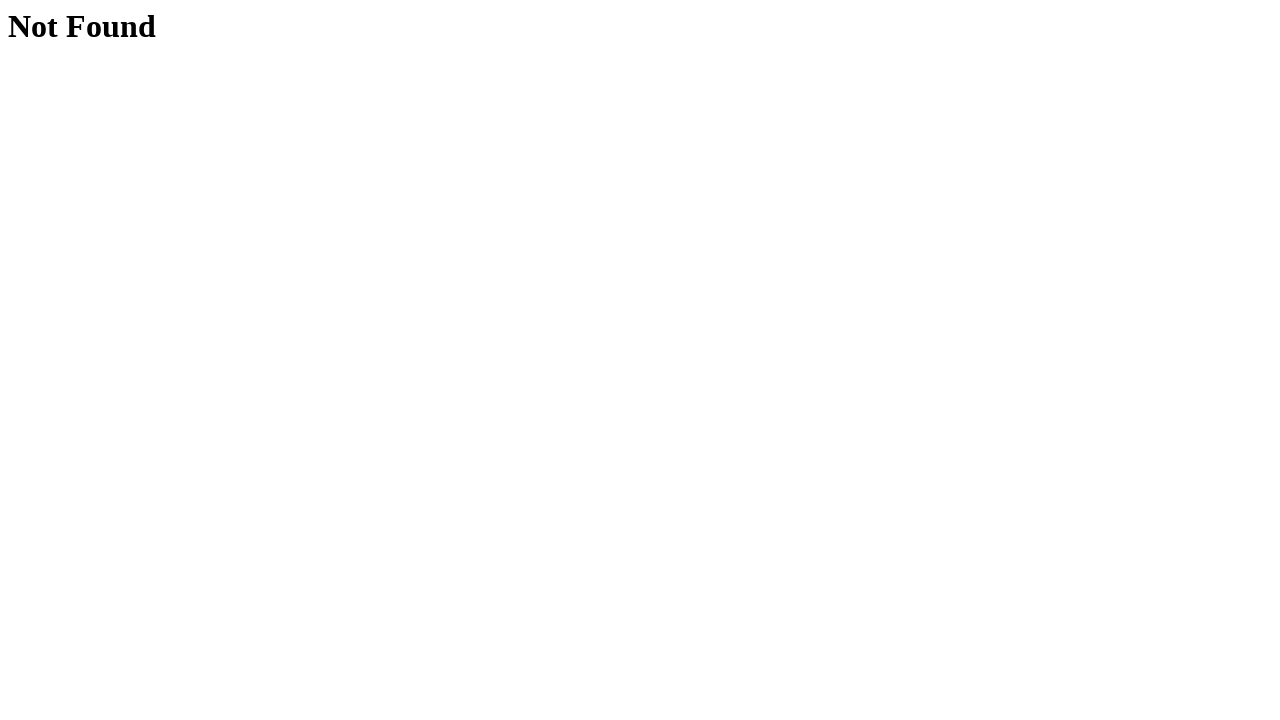

Navigated back to hovers page from user 0 profile
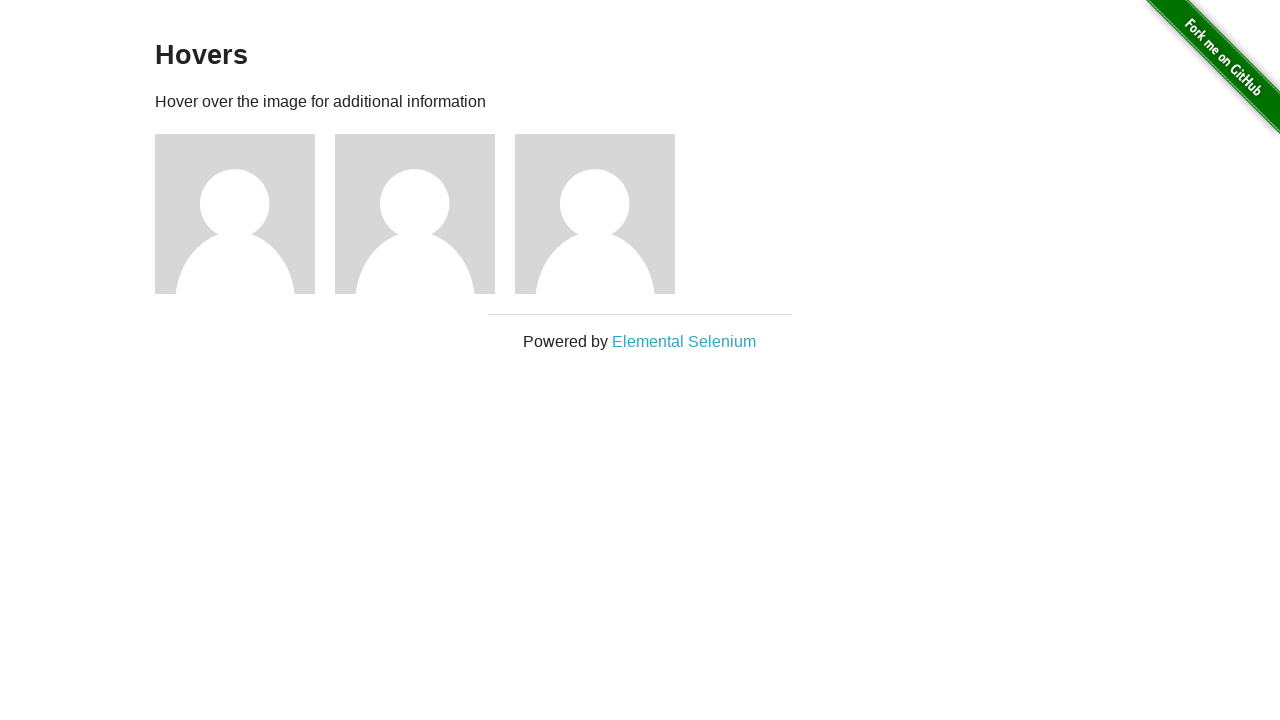

Hovers page reloaded, figures visible again
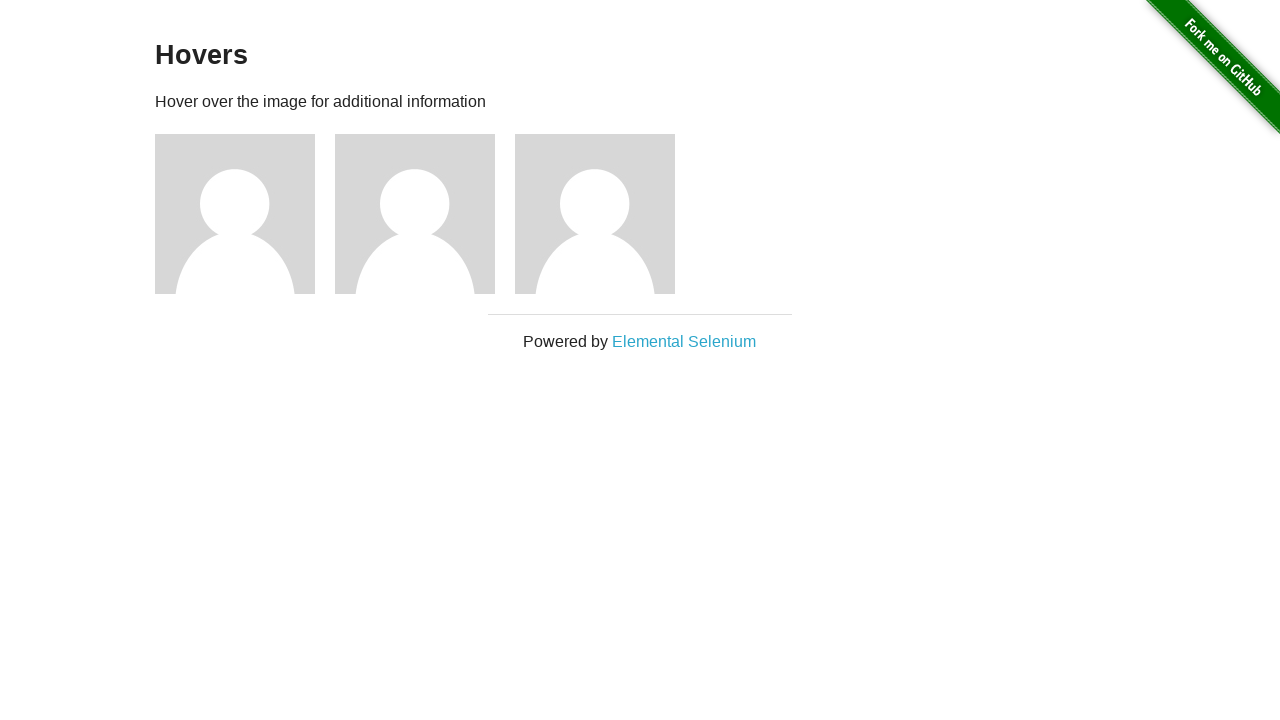

Selected user figure at index 1
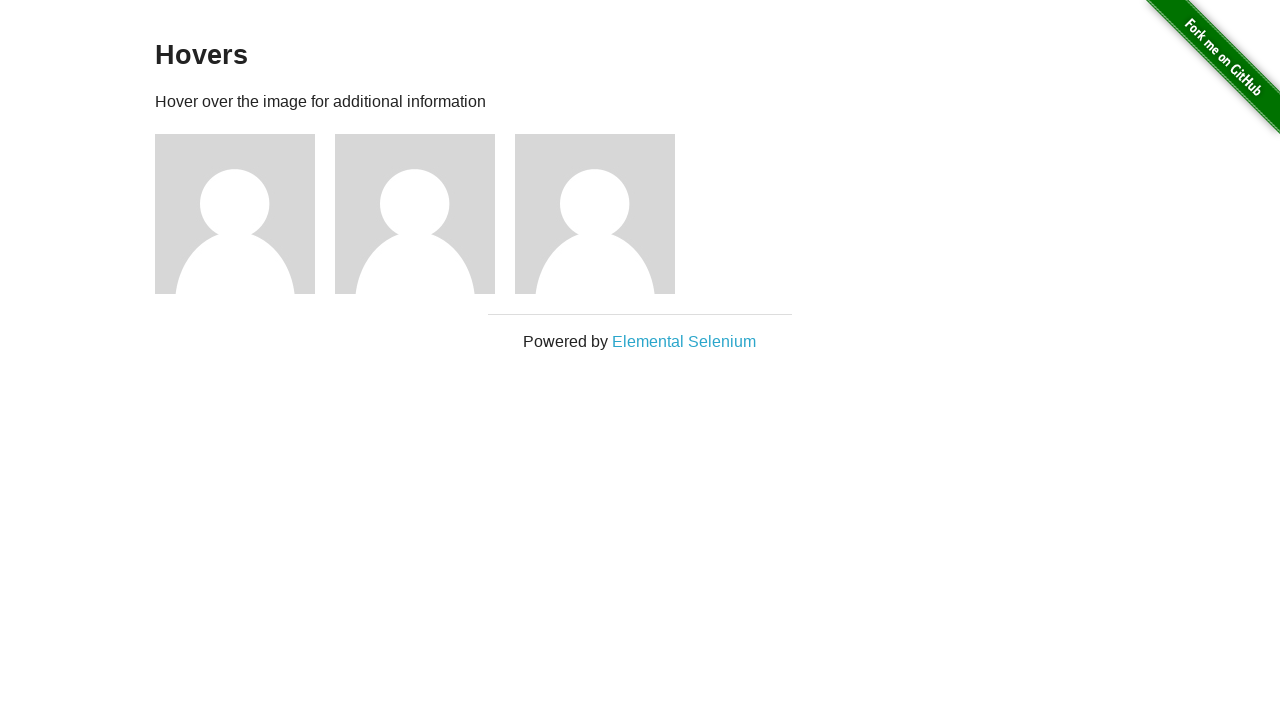

Hovered over user figure 1 to reveal hidden content at (425, 214) on .figure >> nth=1
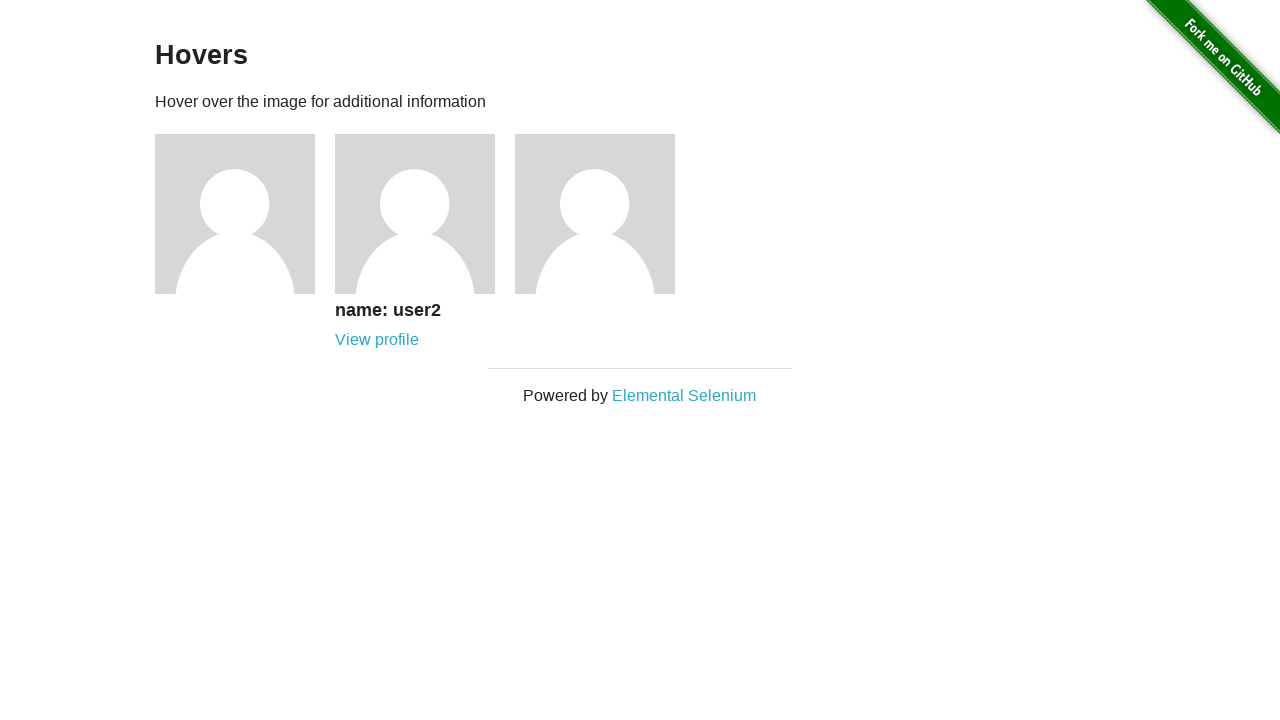

Clicked 'View profile' link for user 1 at (377, 340) on .figure >> nth=1 >> text=View profile
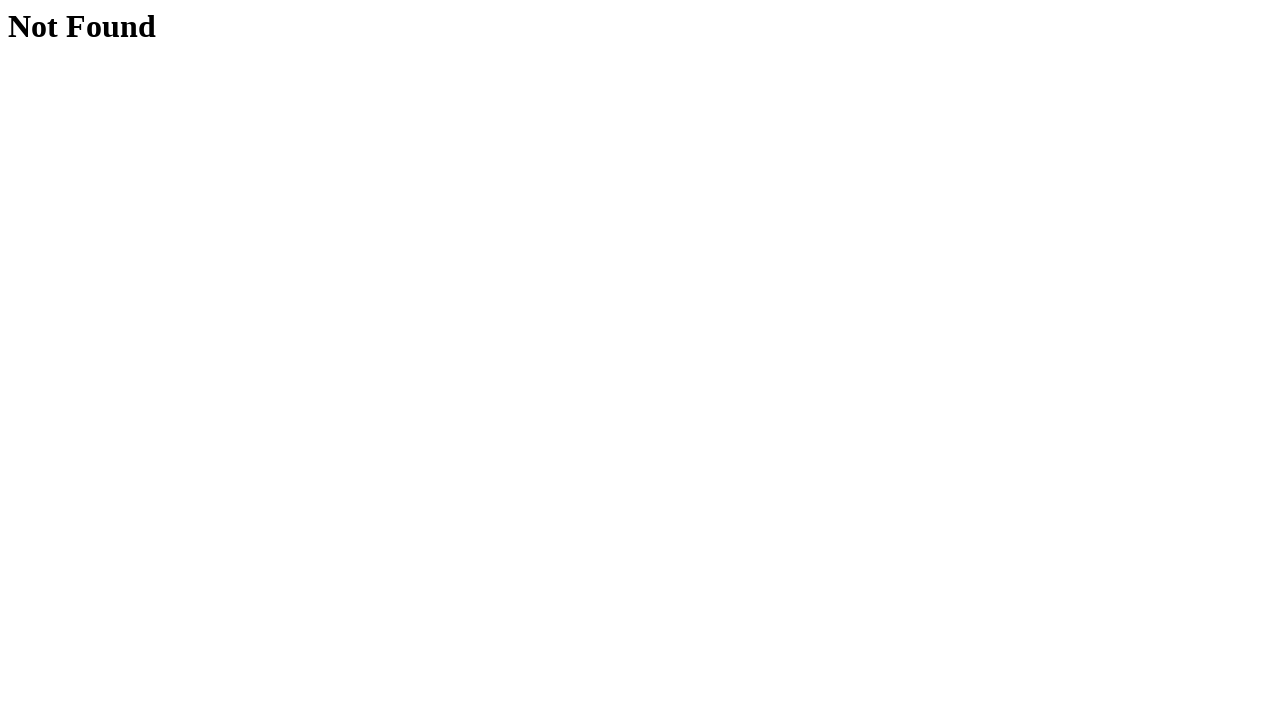

Profile page loaded for user 1
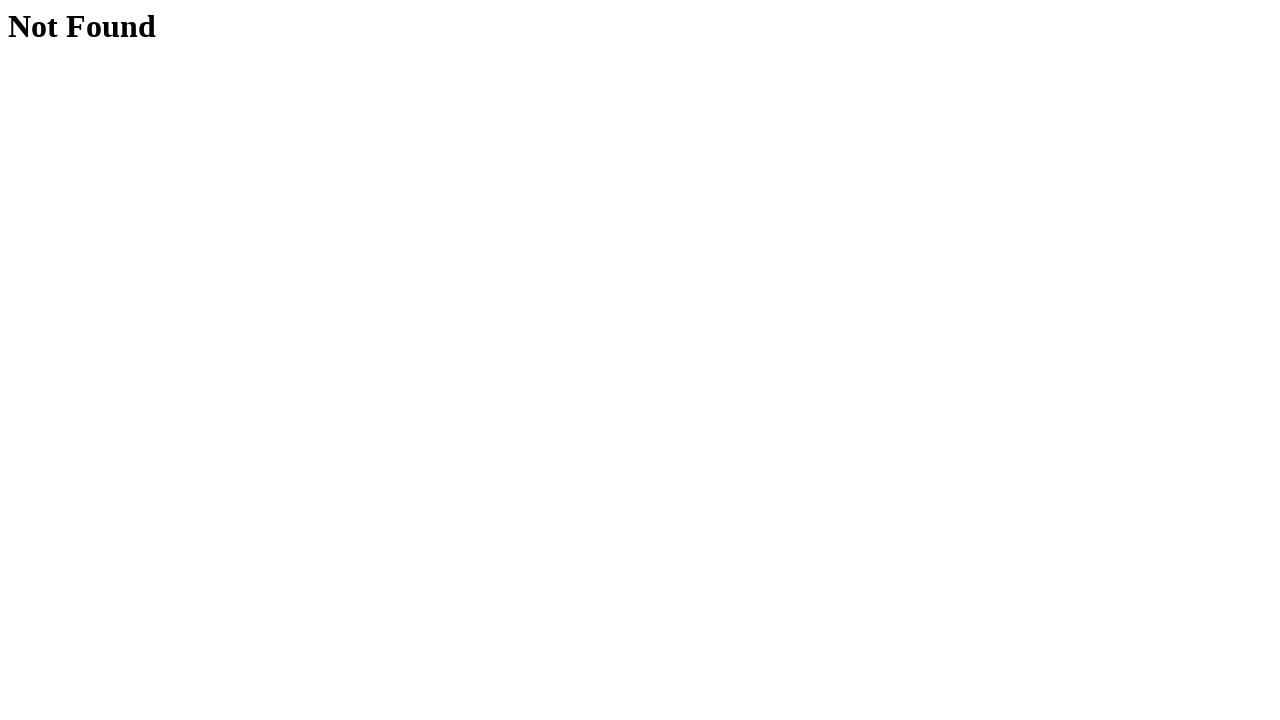

Navigated back to hovers page from user 1 profile
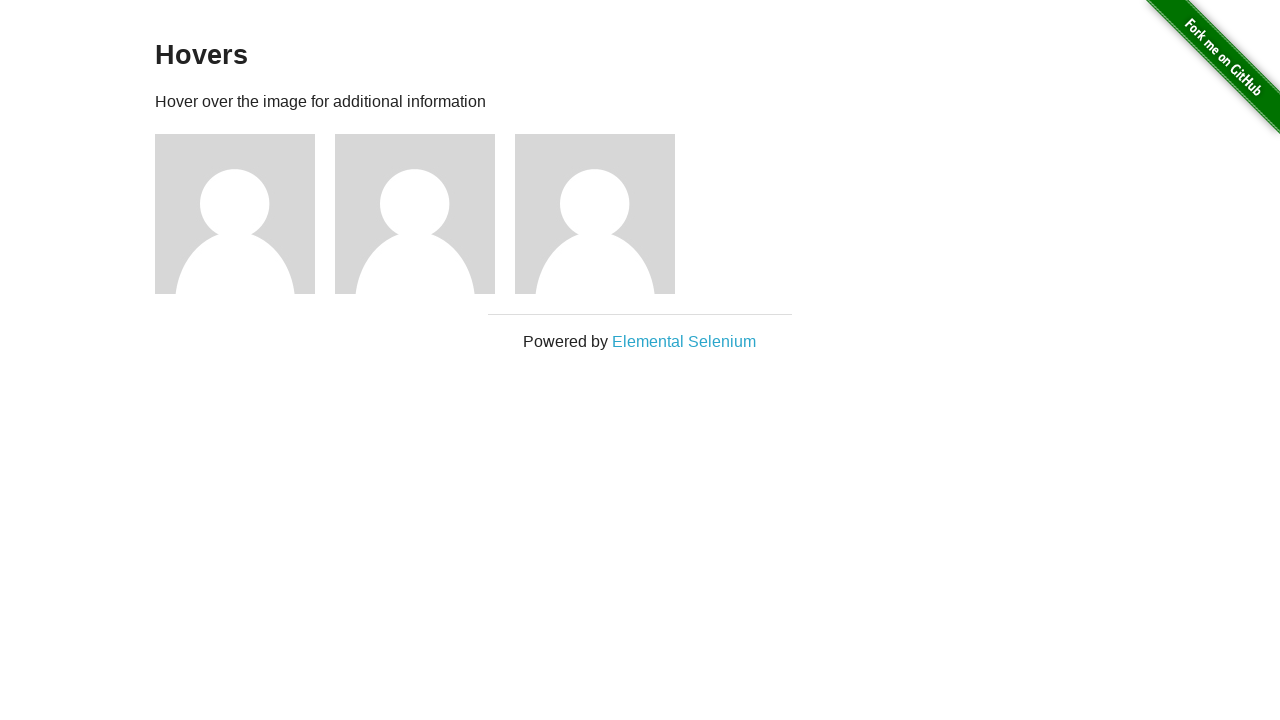

Hovers page reloaded, figures visible again
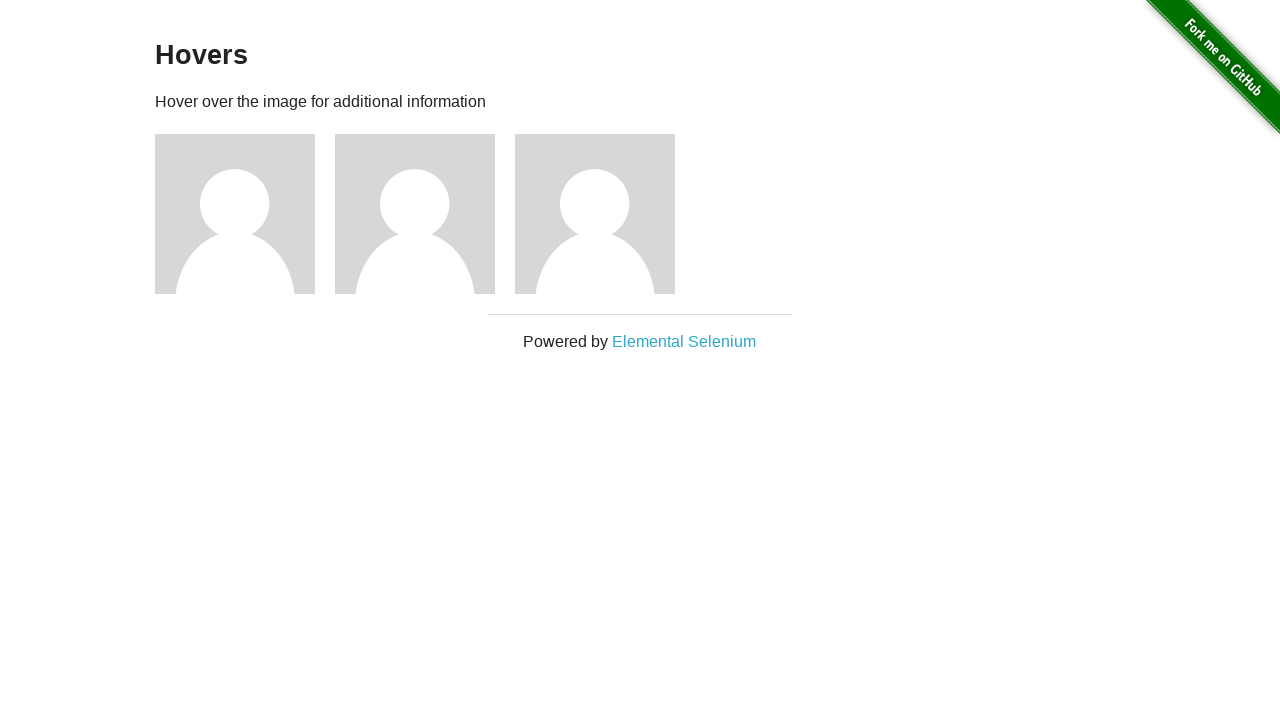

Selected user figure at index 2
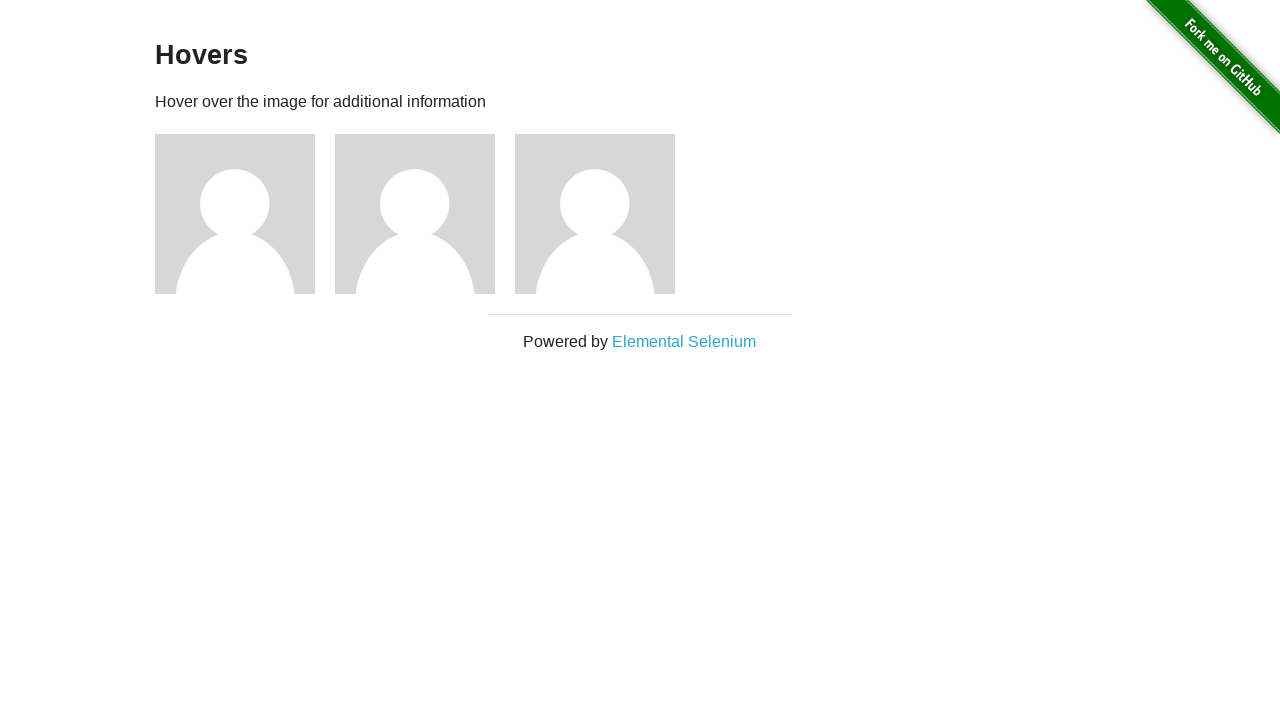

Hovered over user figure 2 to reveal hidden content at (605, 214) on .figure >> nth=2
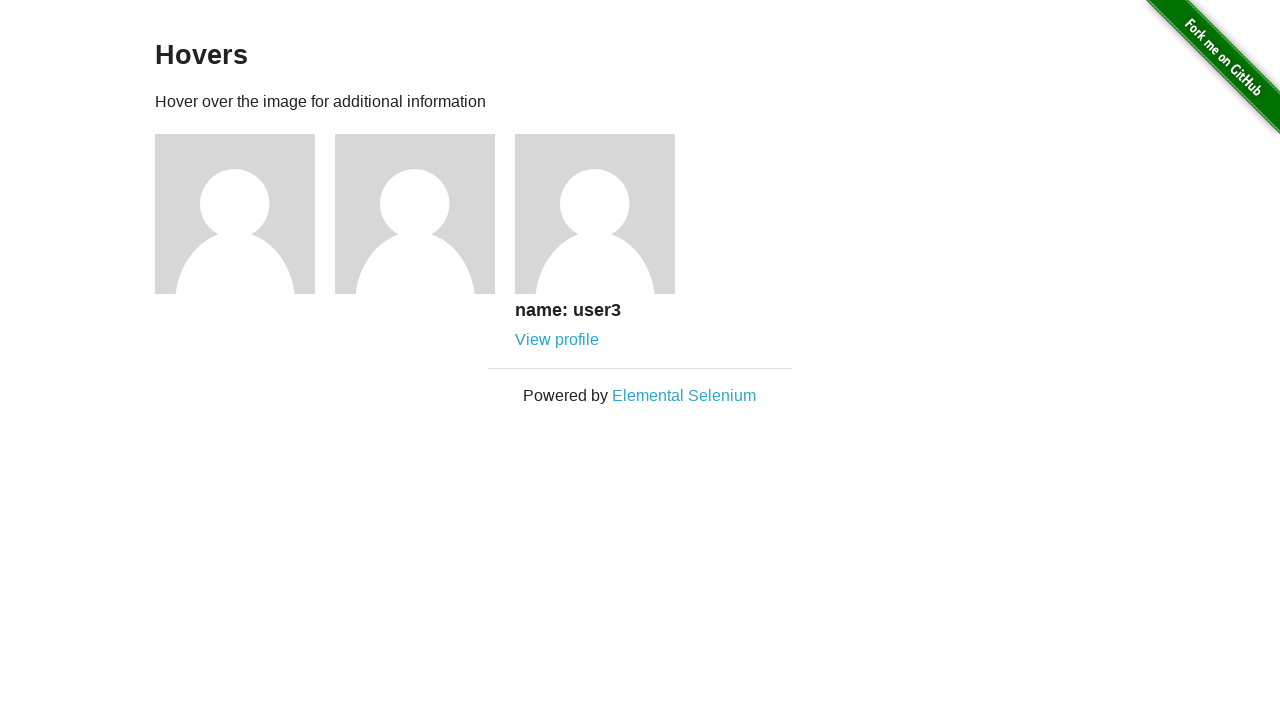

Clicked 'View profile' link for user 2 at (557, 340) on .figure >> nth=2 >> text=View profile
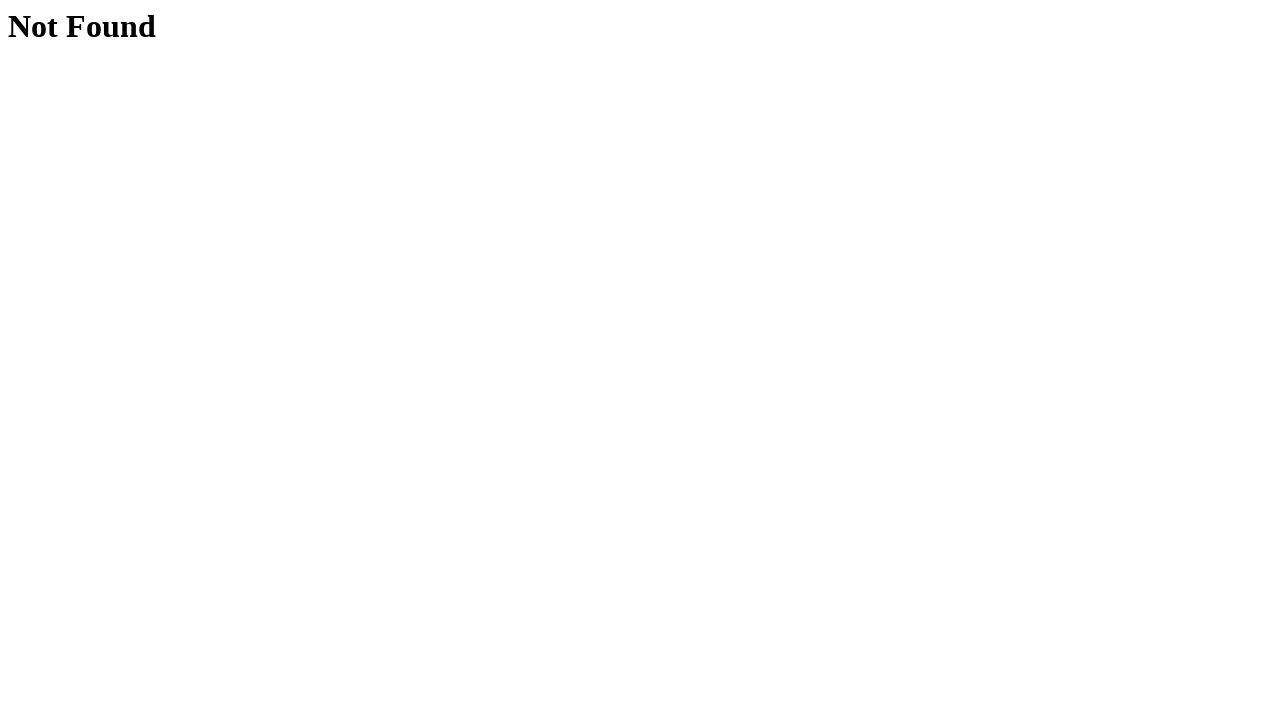

Profile page loaded for user 2
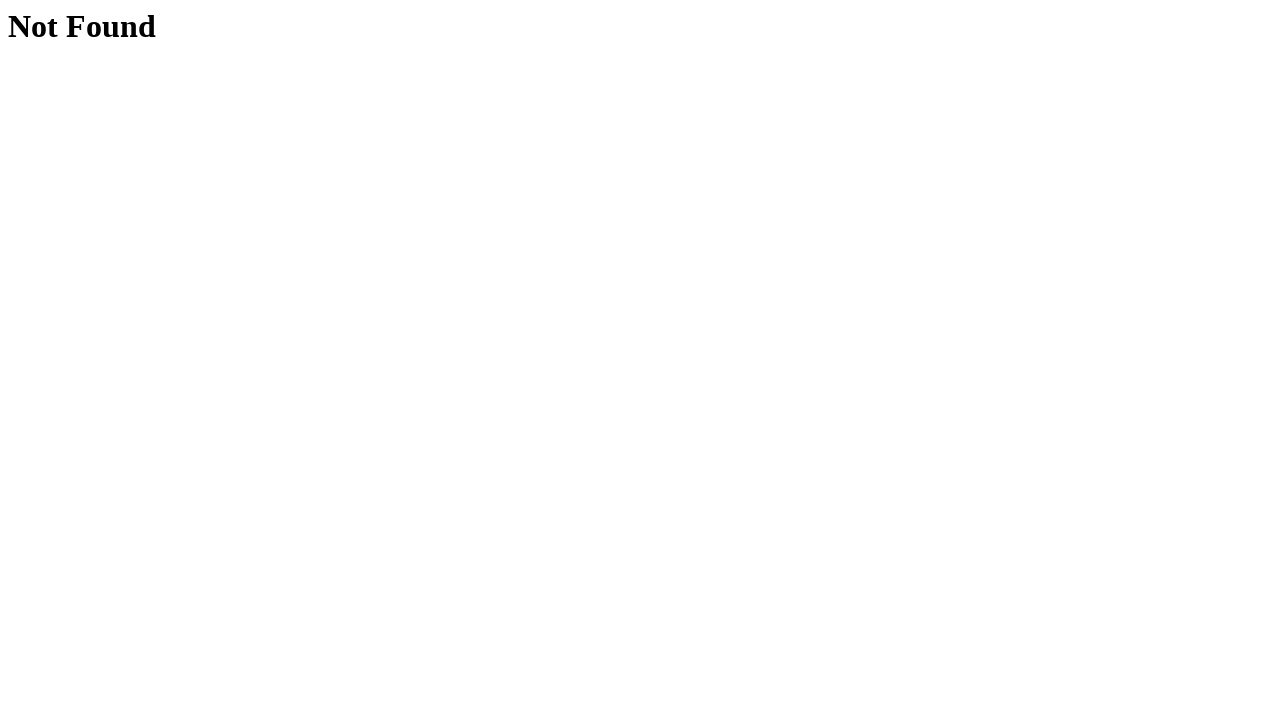

Navigated back to hovers page from user 2 profile
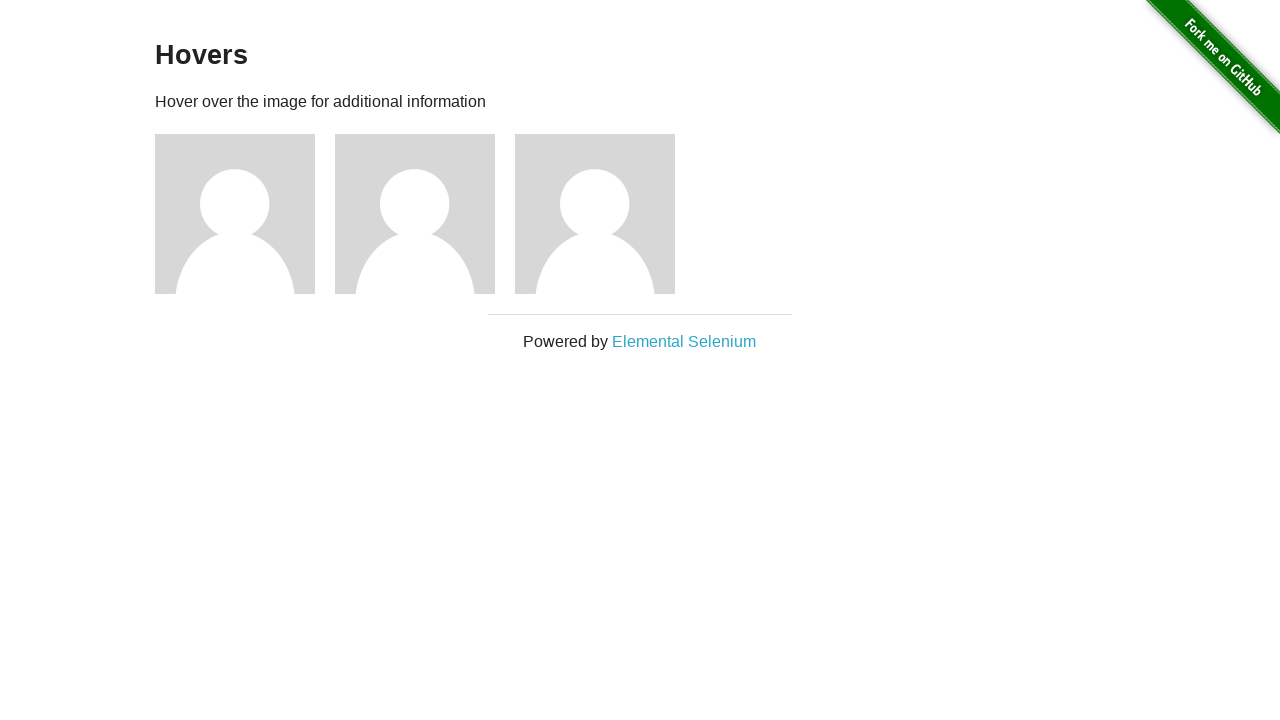

Hovers page reloaded, figures visible again
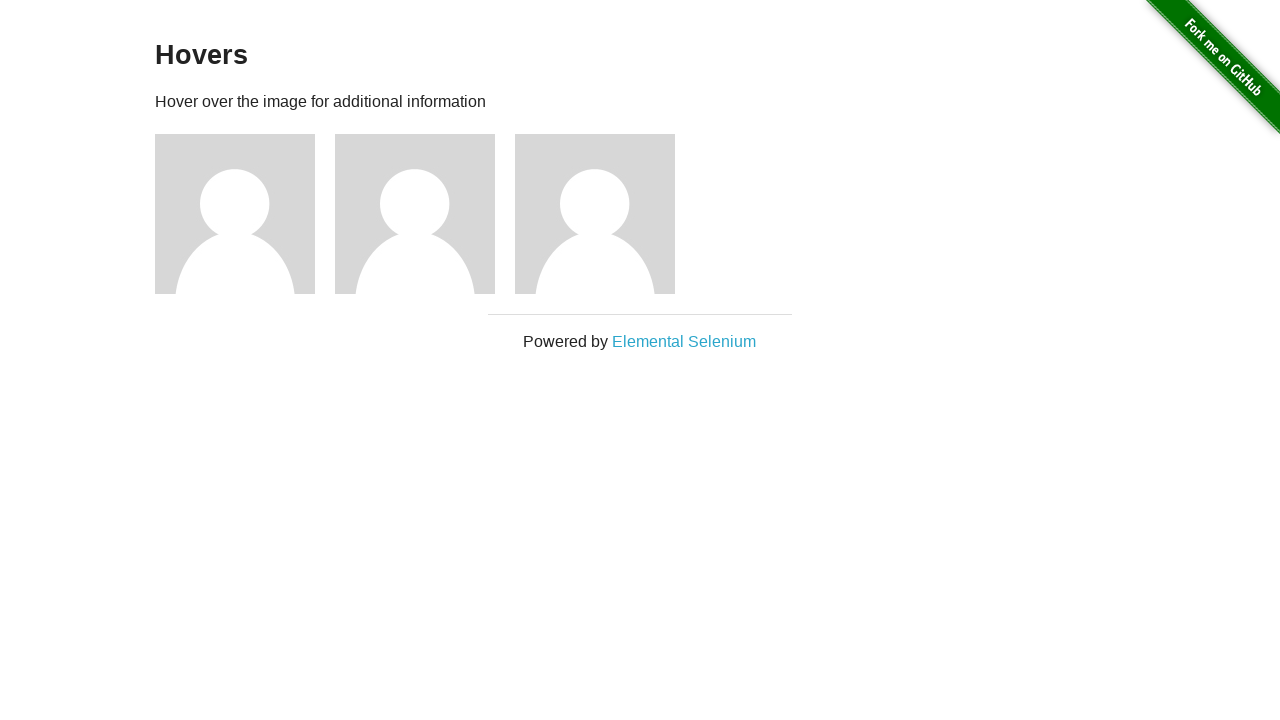

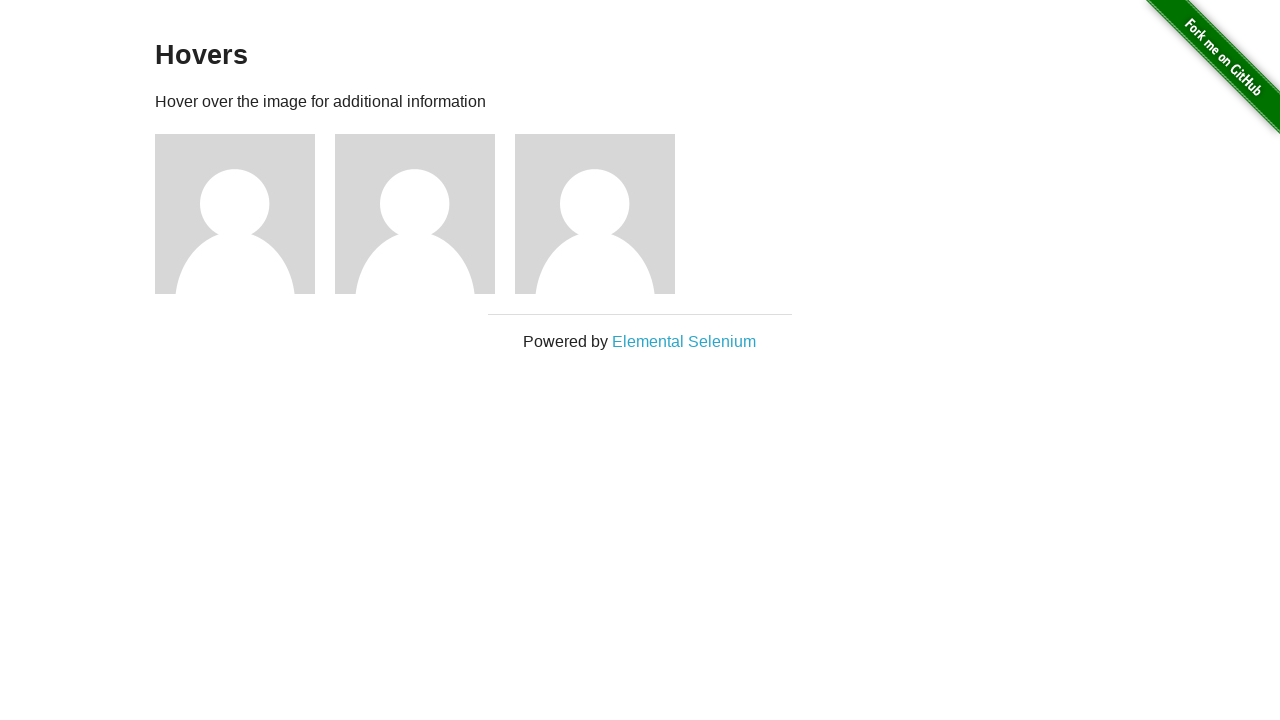